Tests opening a new browser window by navigating to a page, opening a new window, navigating to a different URL in that window, and verifying that two window handles exist.

Starting URL: https://the-internet.herokuapp.com/windows

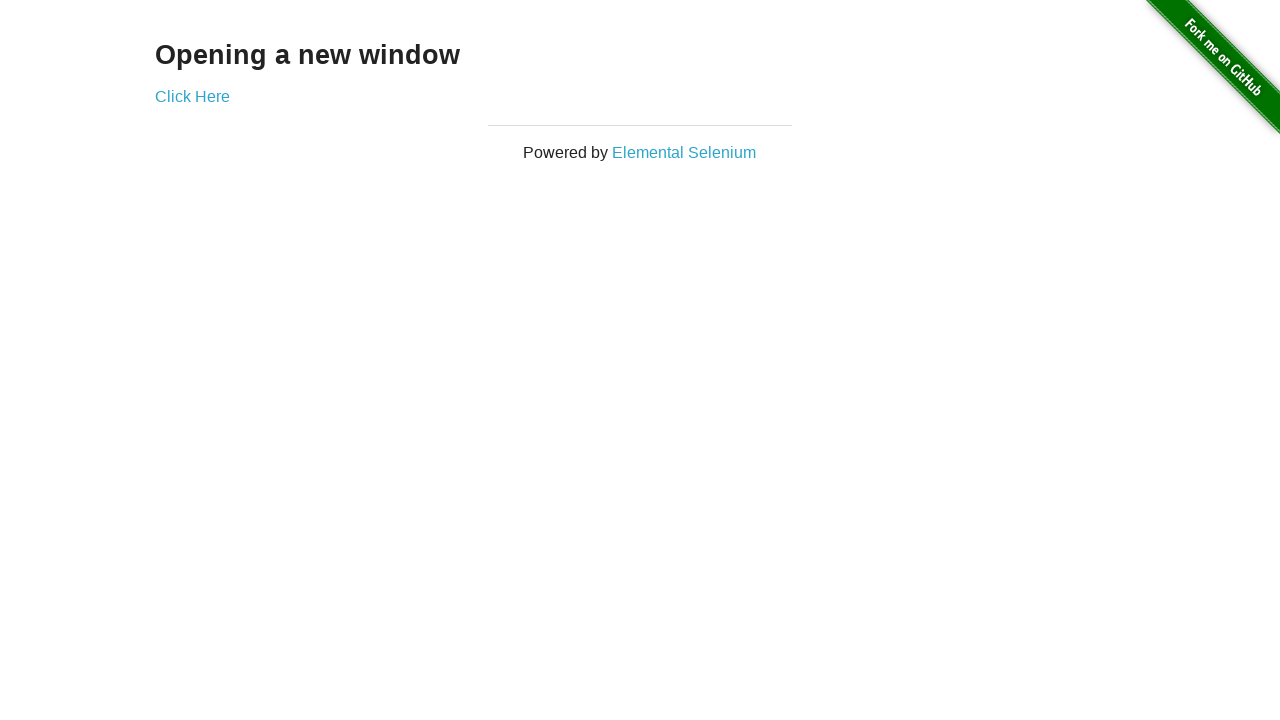

Opened a new browser window
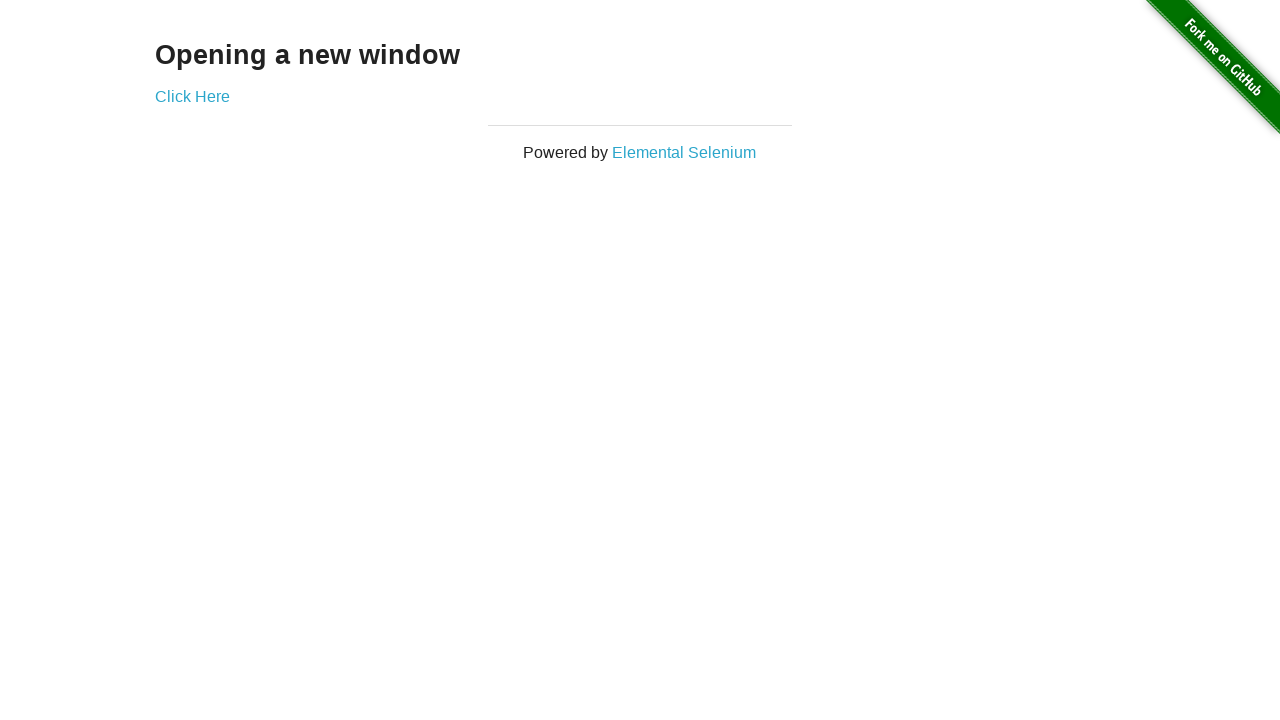

Navigated to typos page in the new window
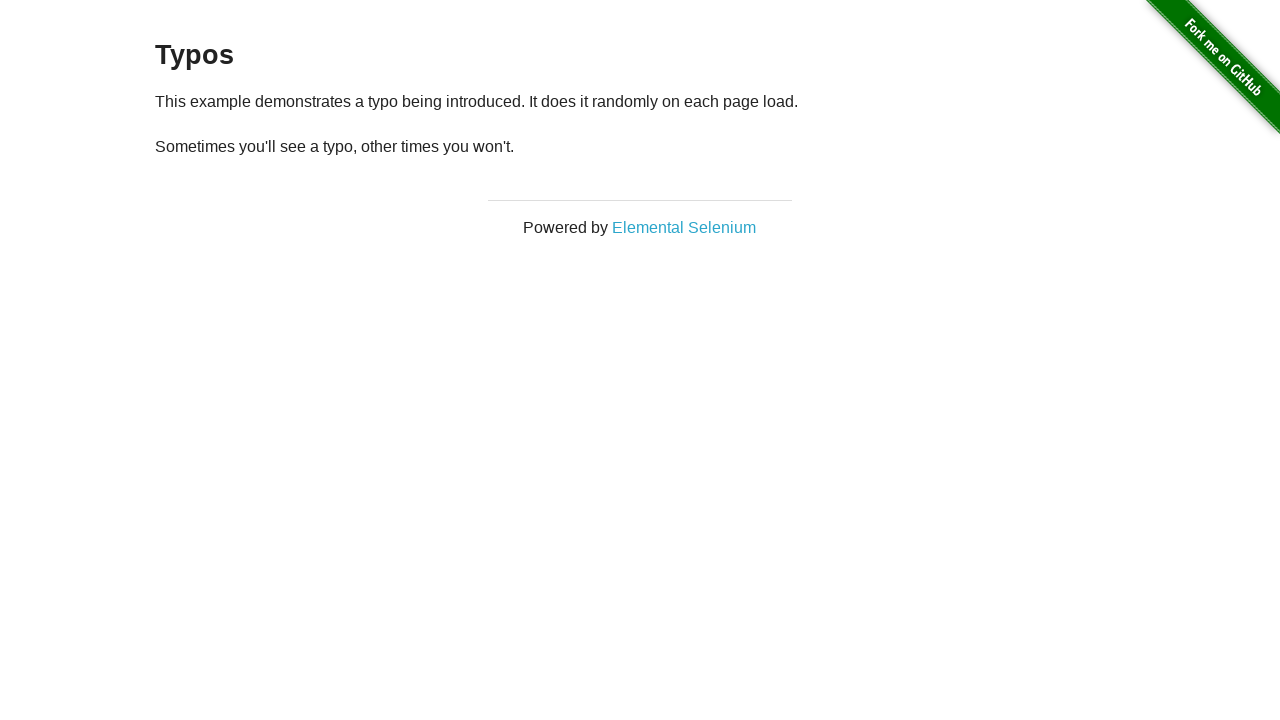

Verified that 2 window handles exist
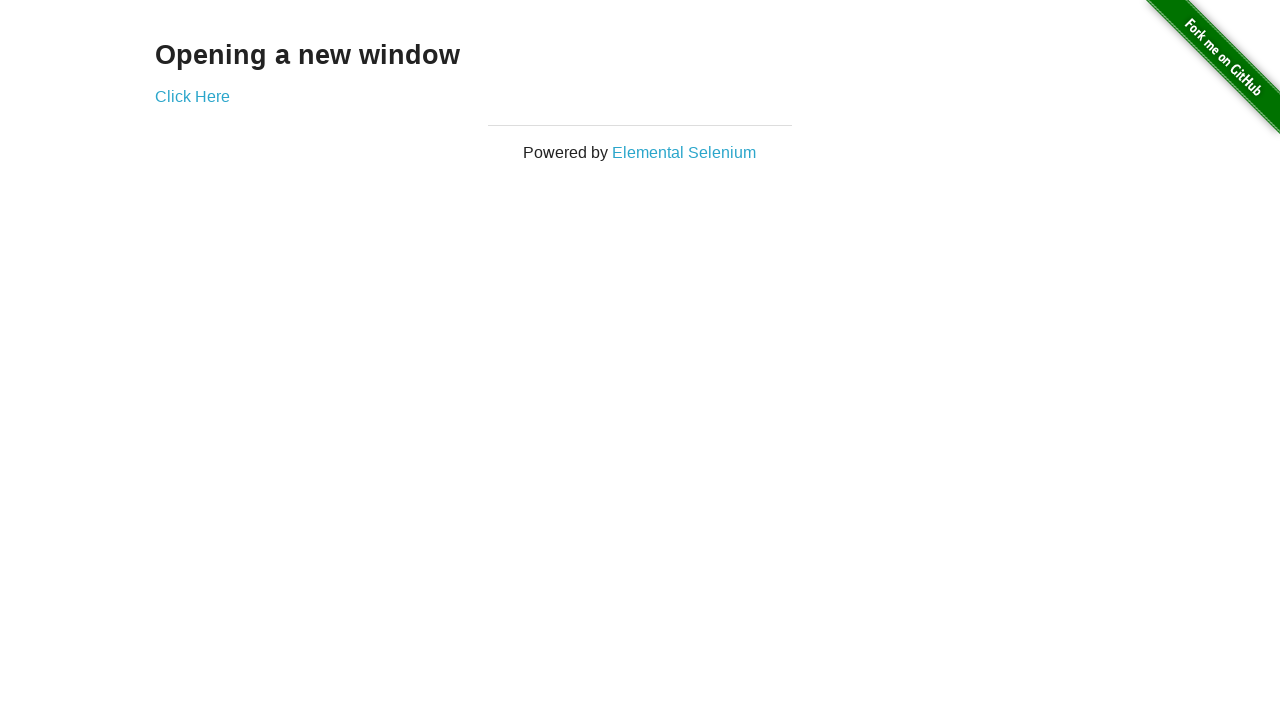

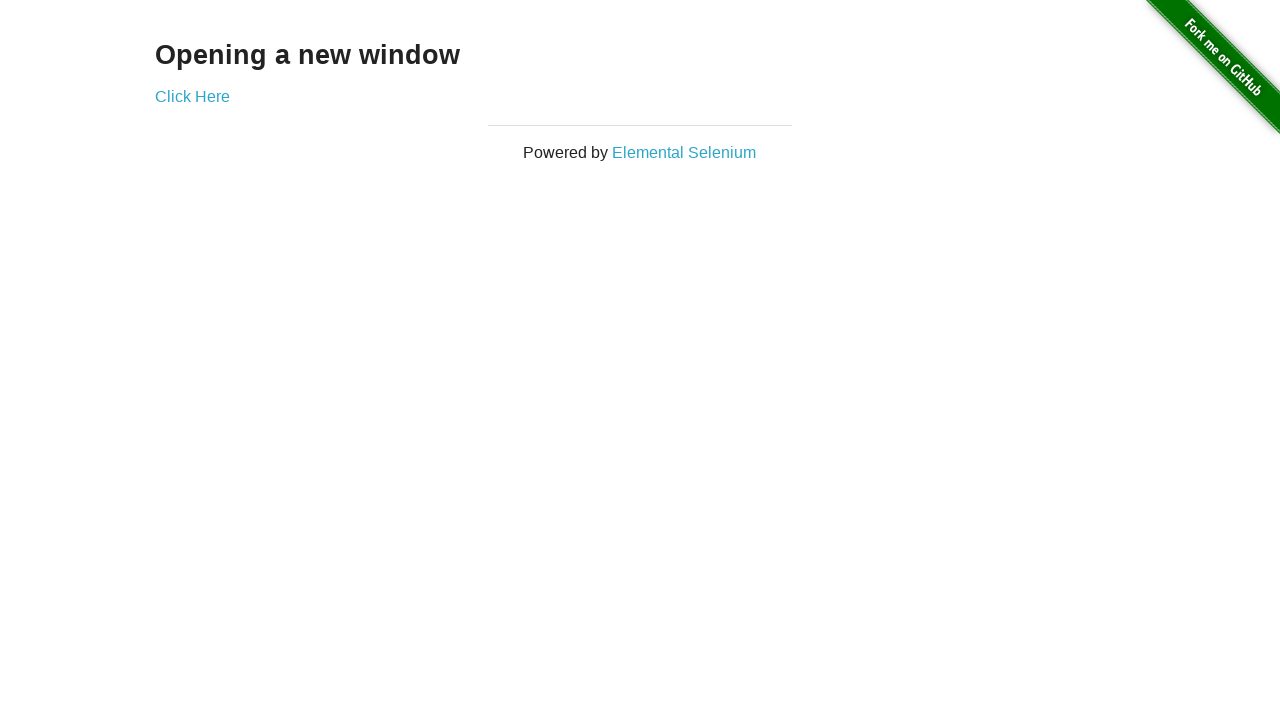